Clicks the cart button and verifies navigation to the cart page

Starting URL: https://coffee-cart.app/

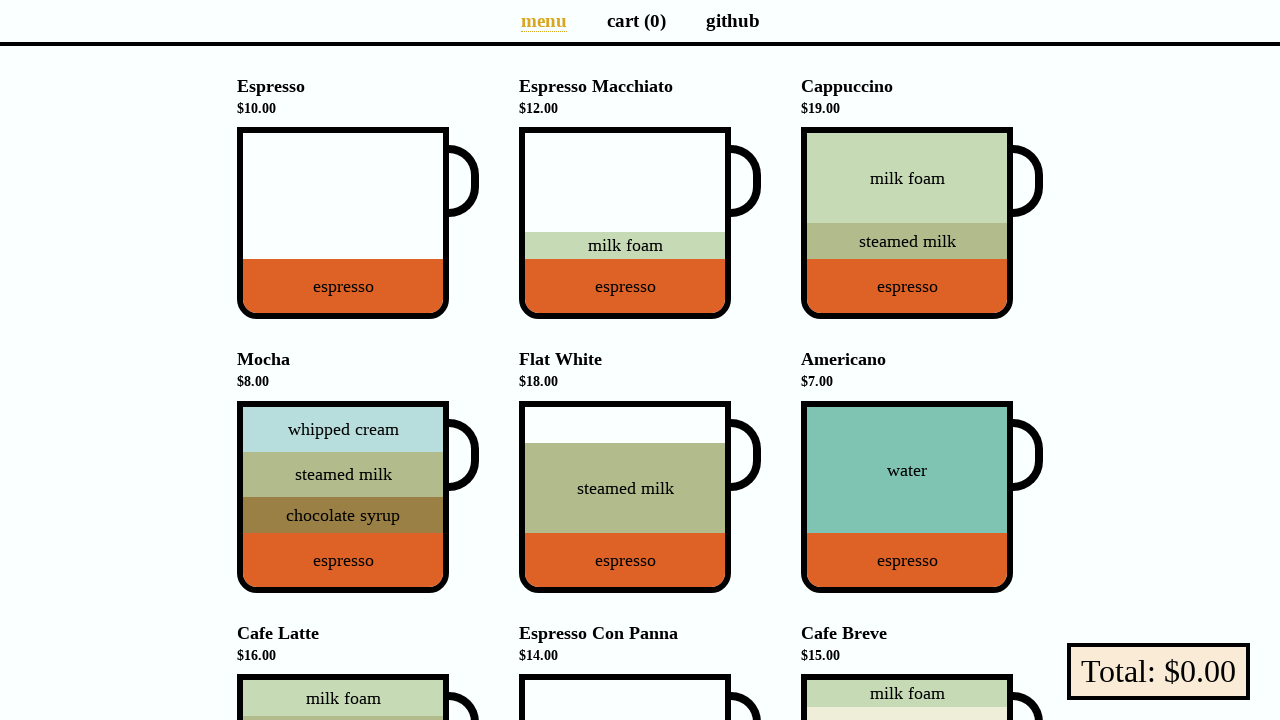

Clicked cart button at (636, 20) on a[aria-label='Cart page']
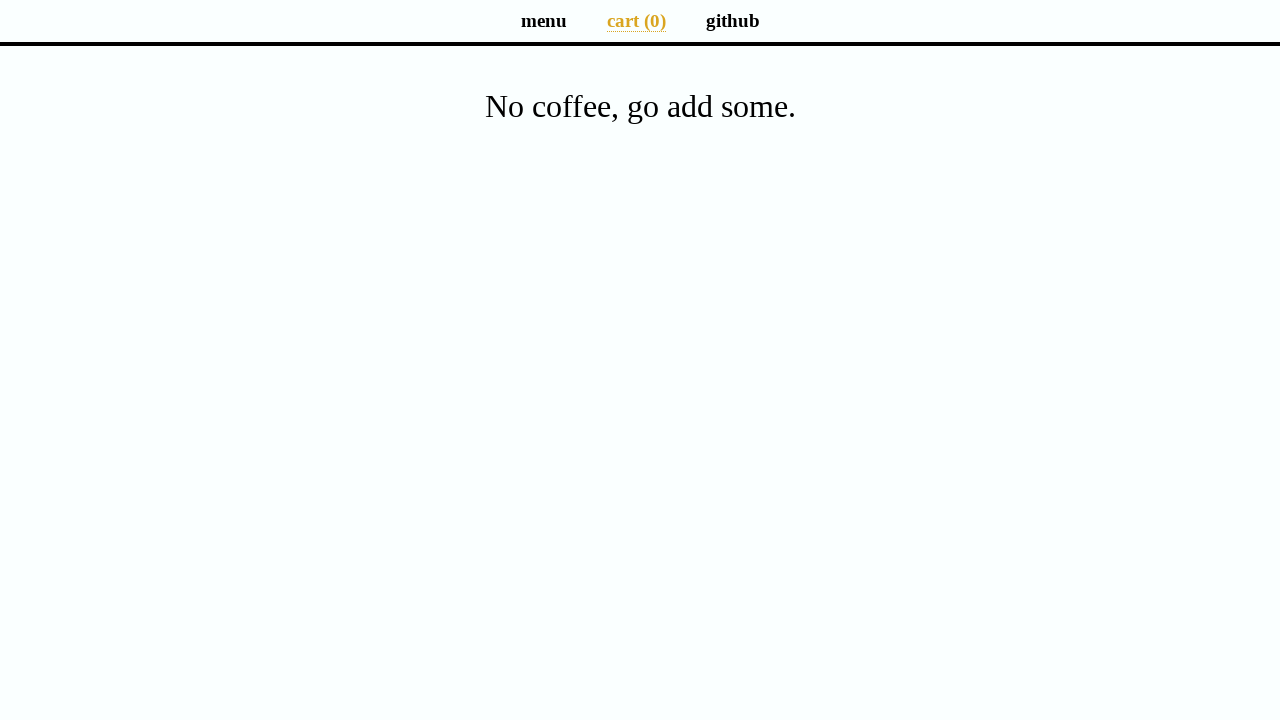

Successfully navigated to cart page
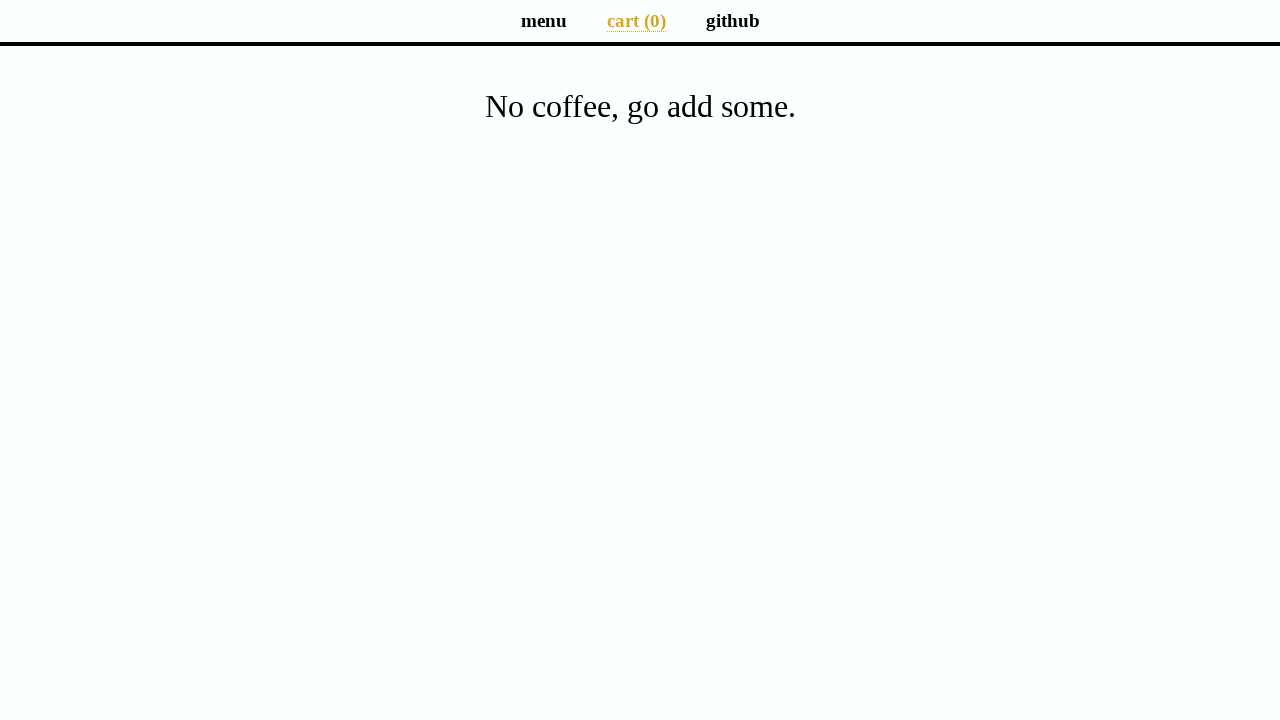

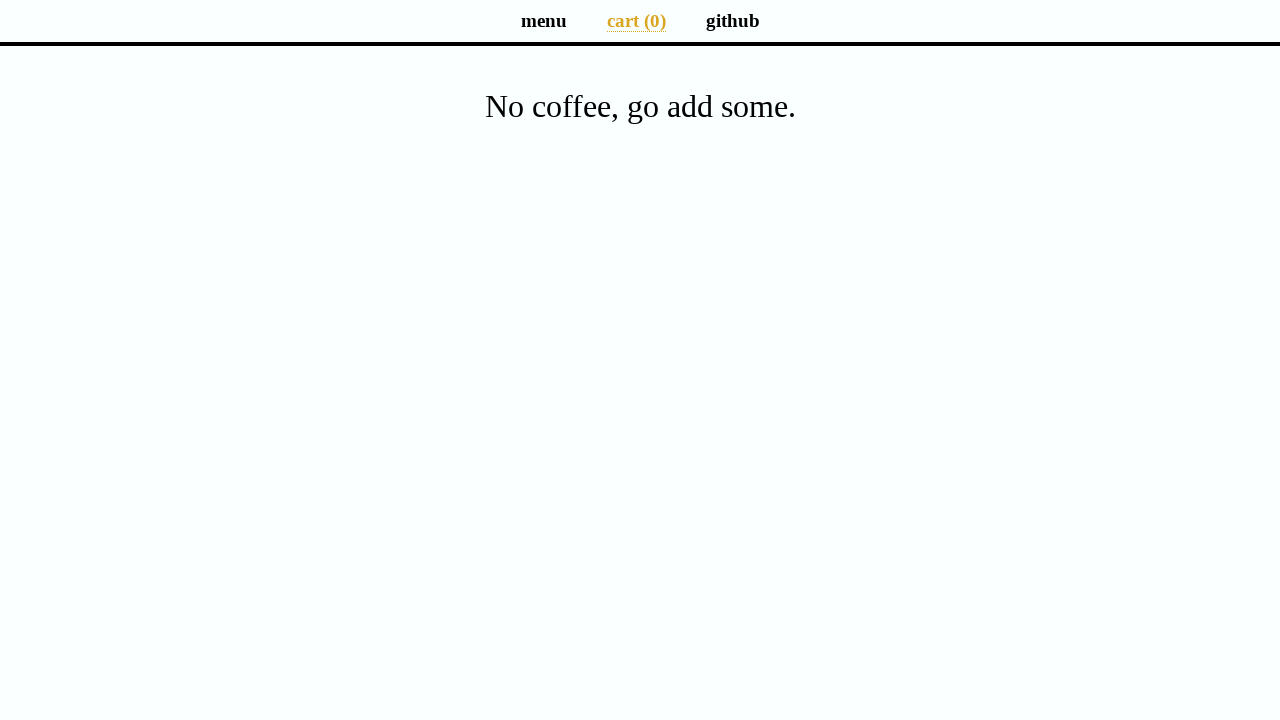